Navigates to the nopCommerce demo website and verifies the page loads by checking the title is present.

Starting URL: https://demo.nopcommerce.com/

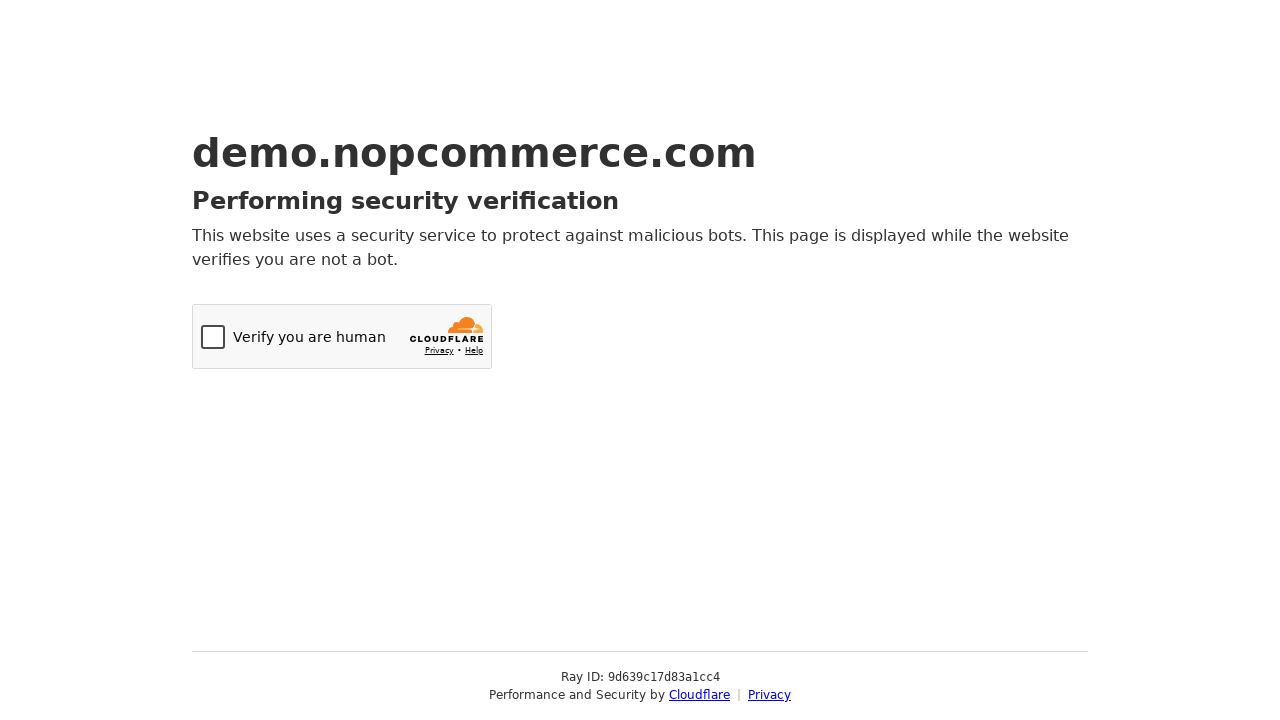

Set viewport size to 1920x1080
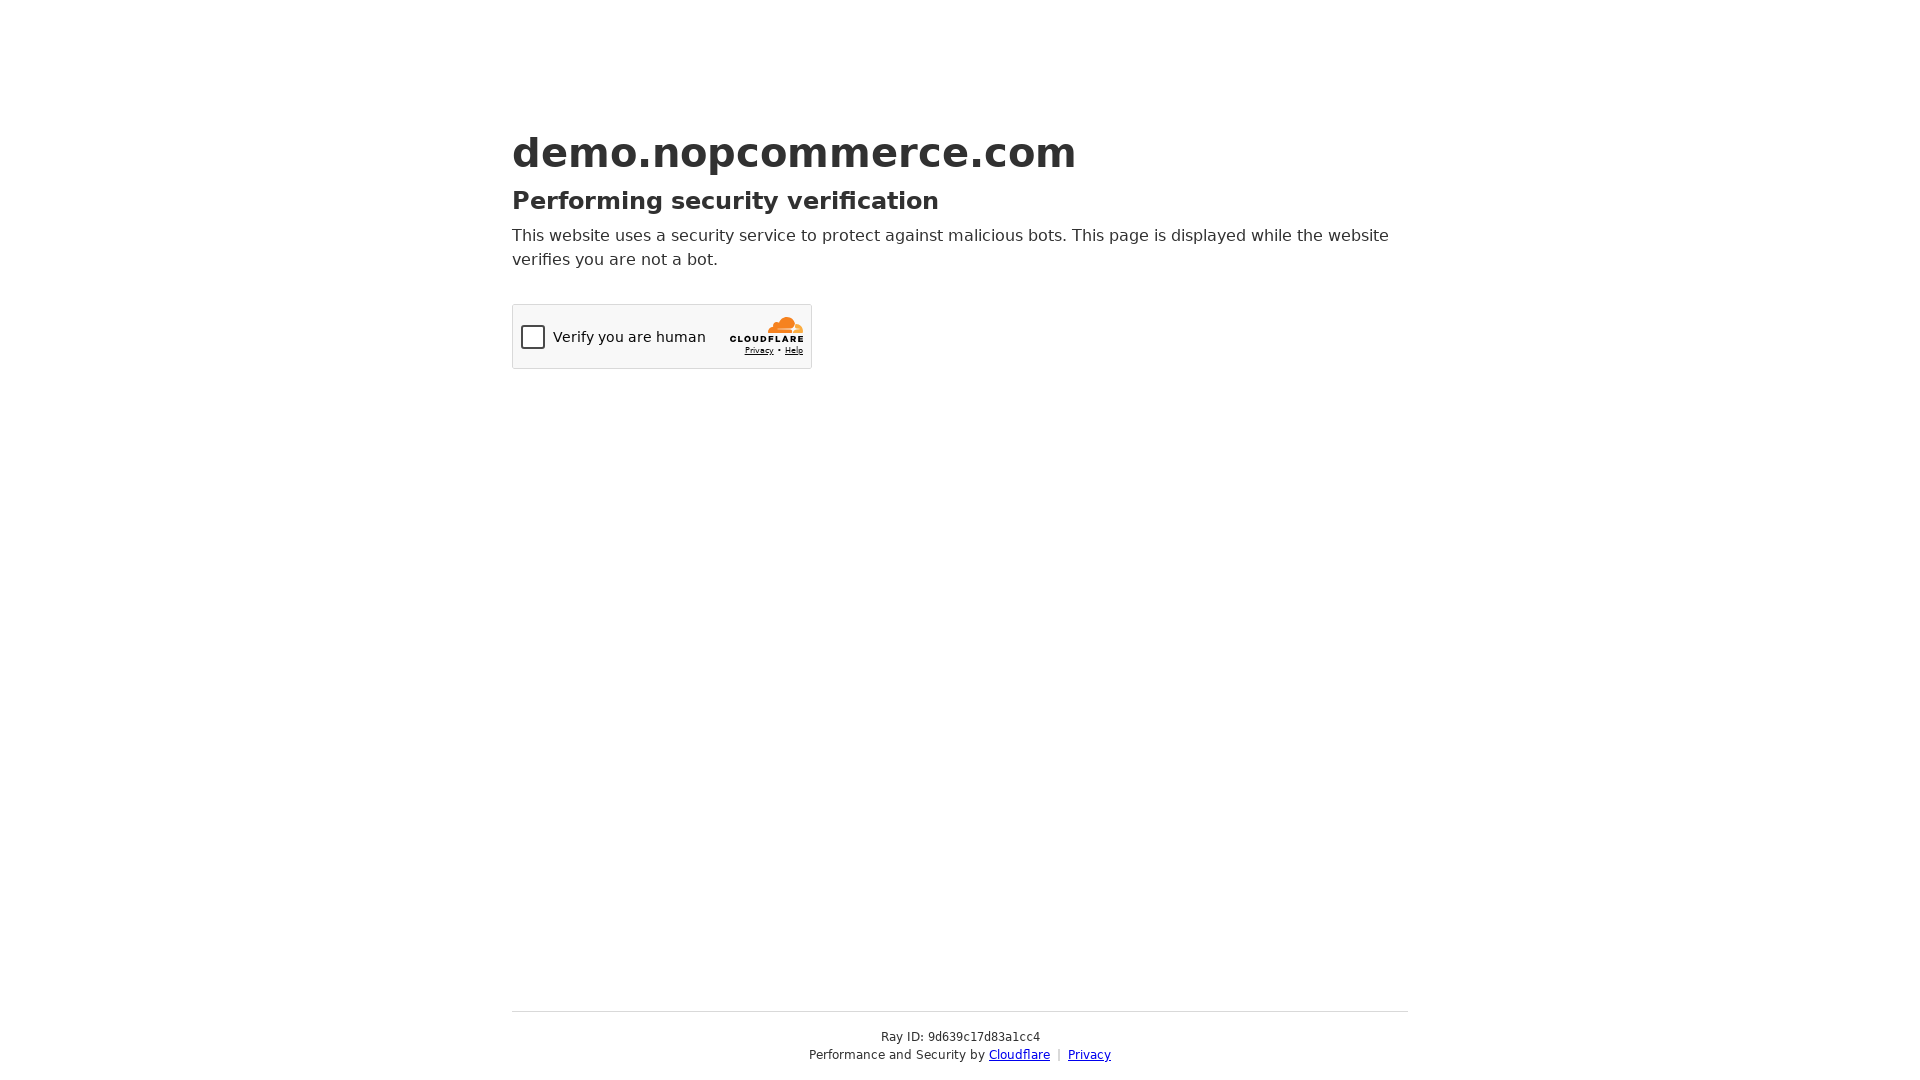

Page loaded - domcontentloaded state reached
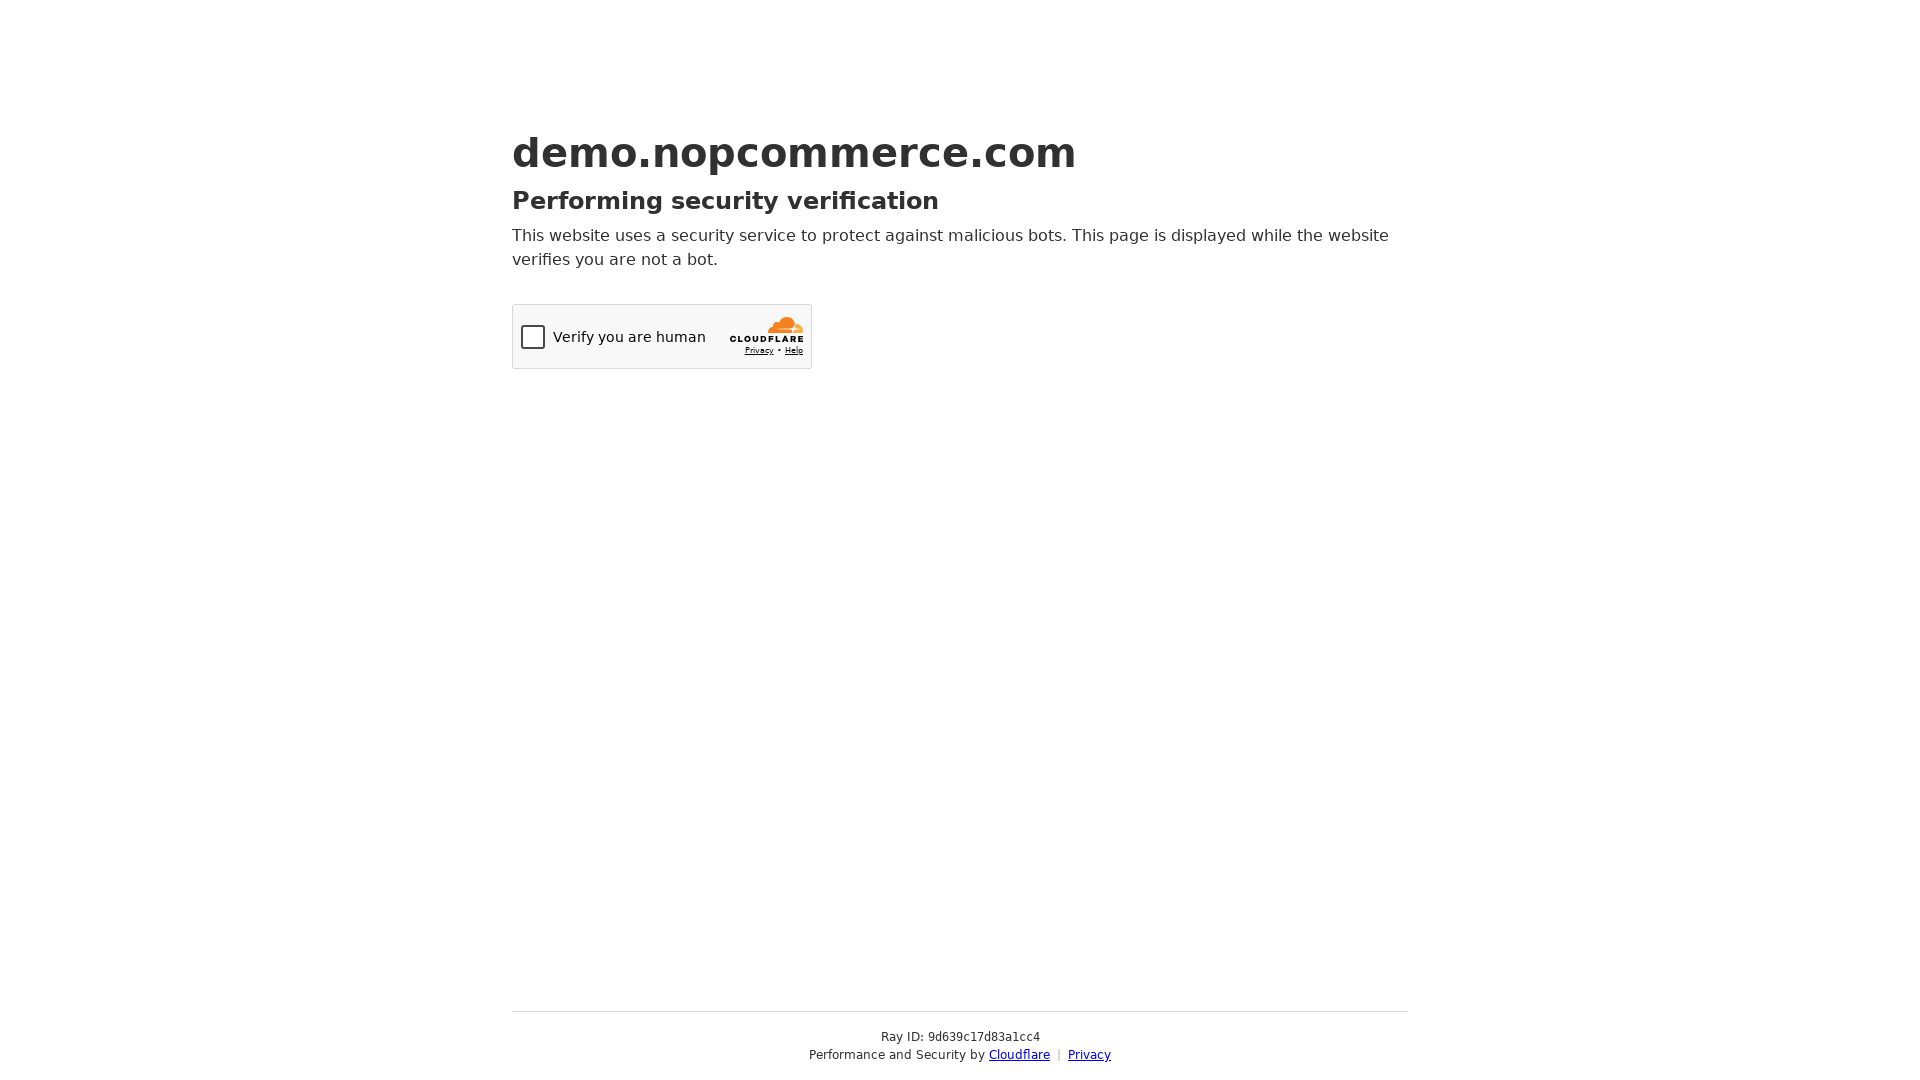

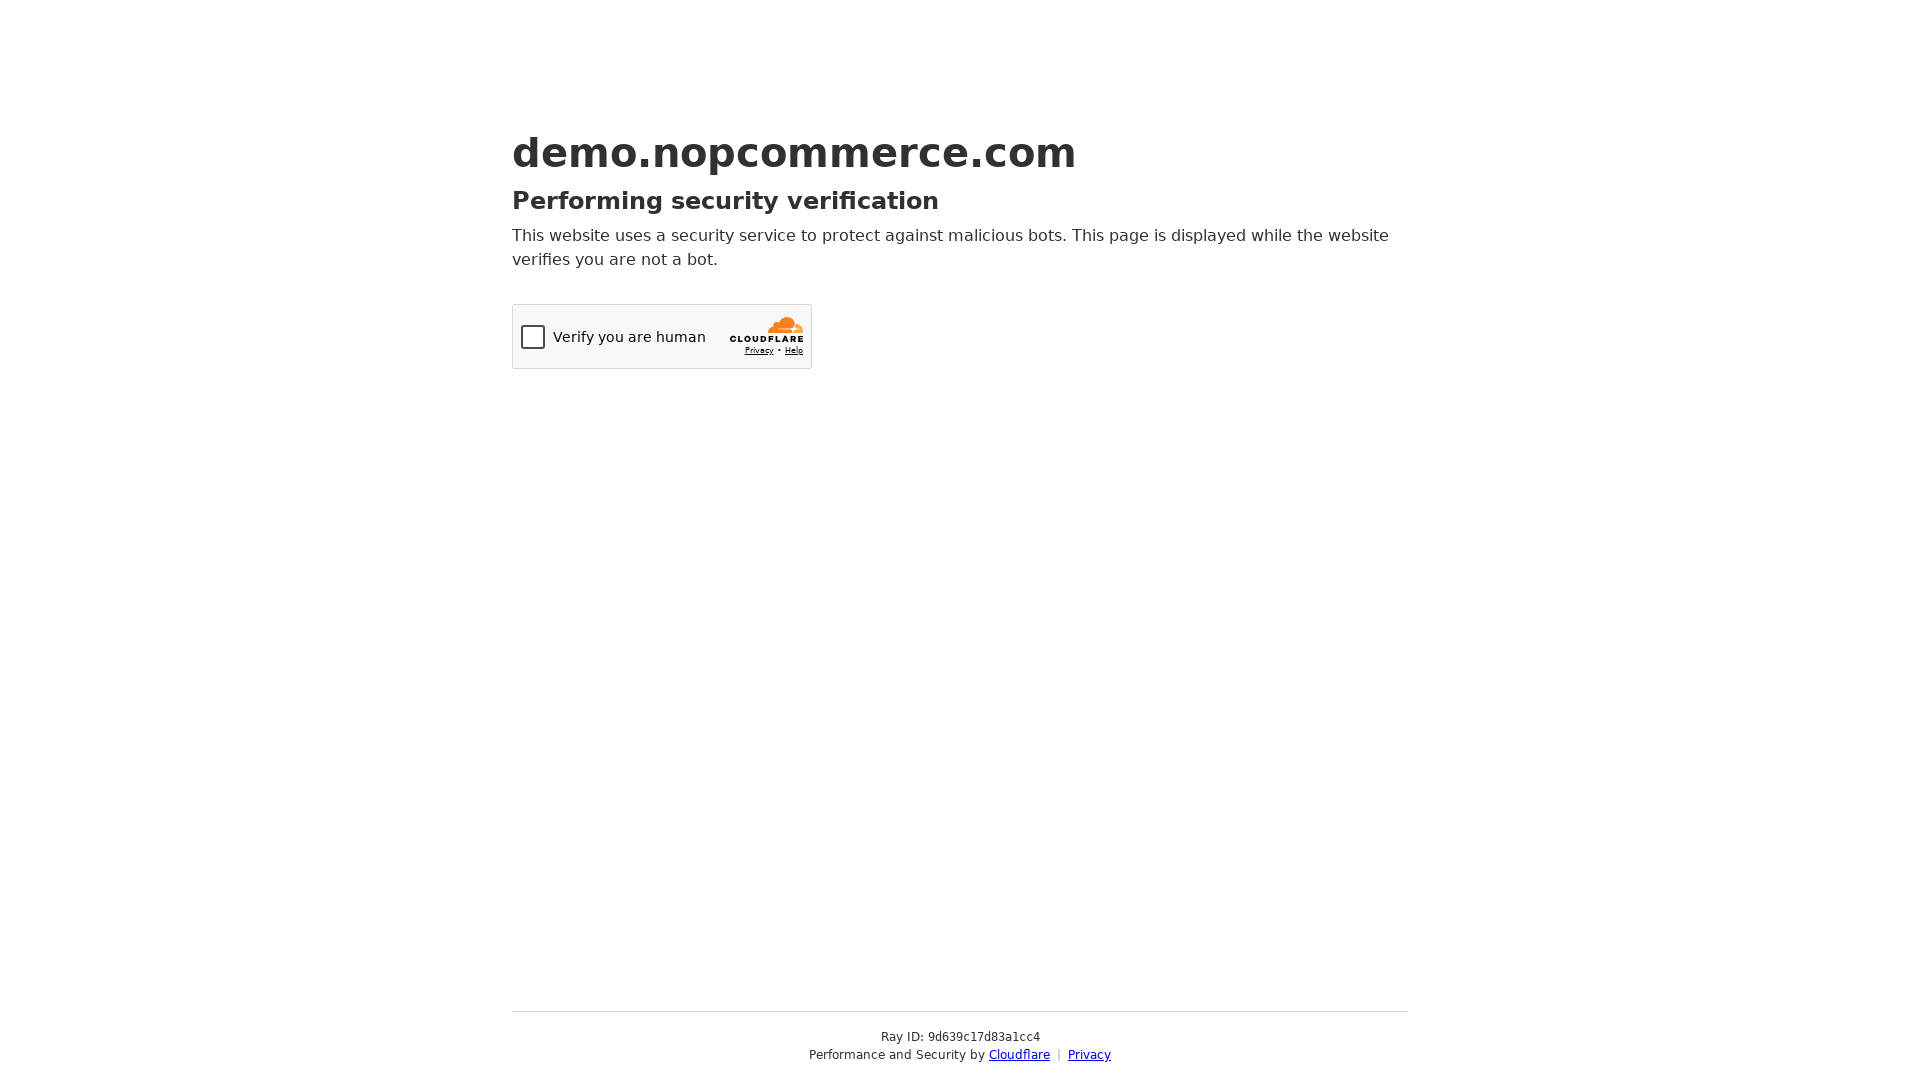